Tests drag and drop functionality on jQuery UI demo page by switching to an iframe, dragging an element to a drop target, then switching back to main content and performing double-click and context-click actions on page elements.

Starting URL: http://jqueryui.com/droppable/

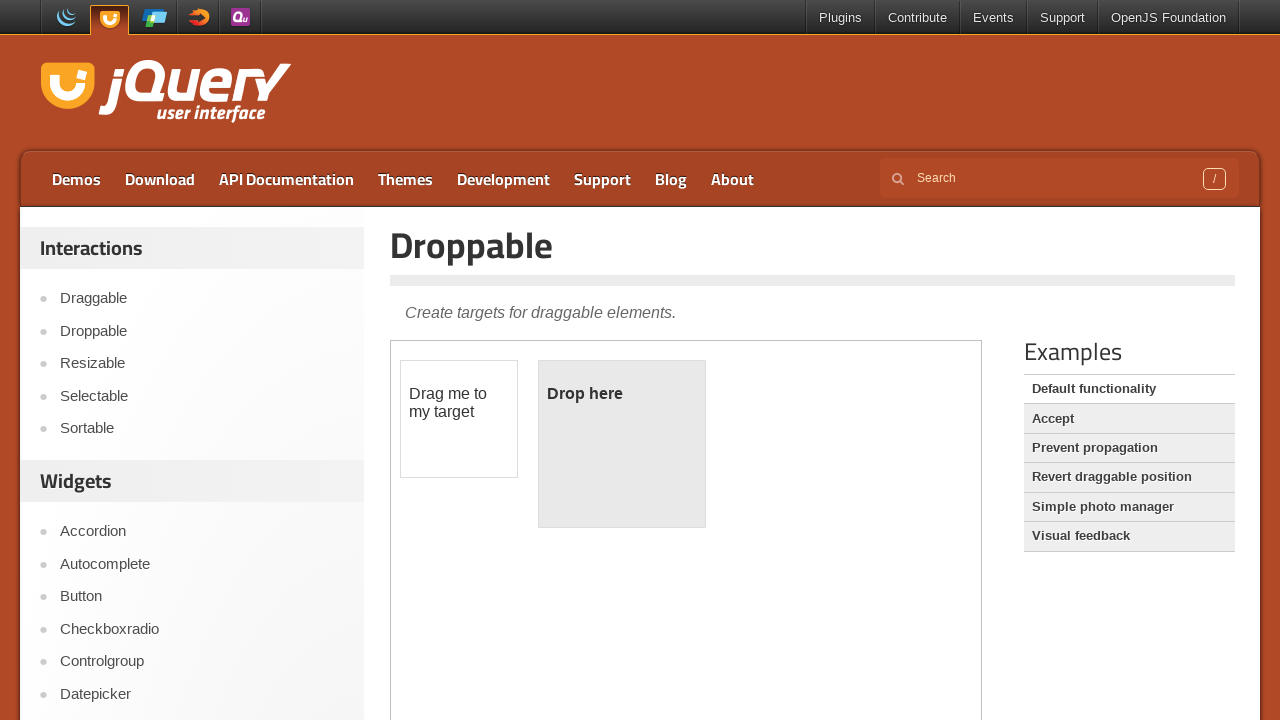

Located the demo iframe
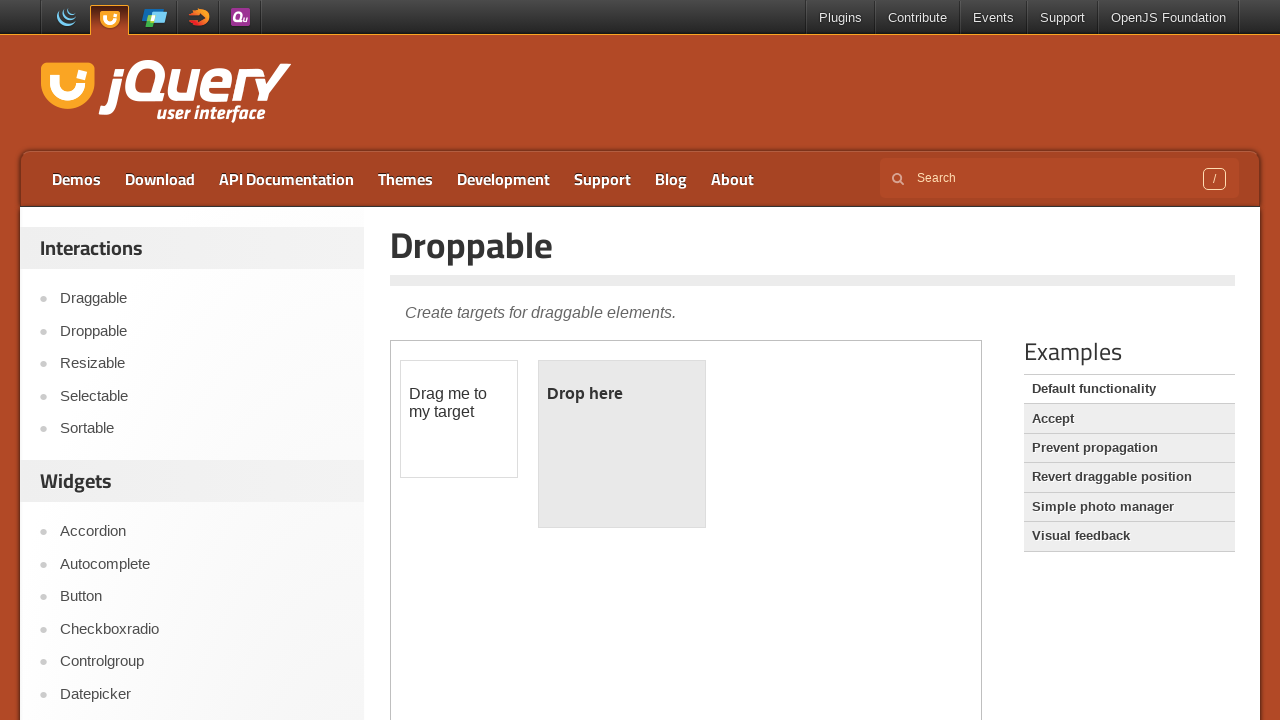

Clicked on draggable element in iframe at (459, 419) on .demo-frame >> internal:control=enter-frame >> #draggable
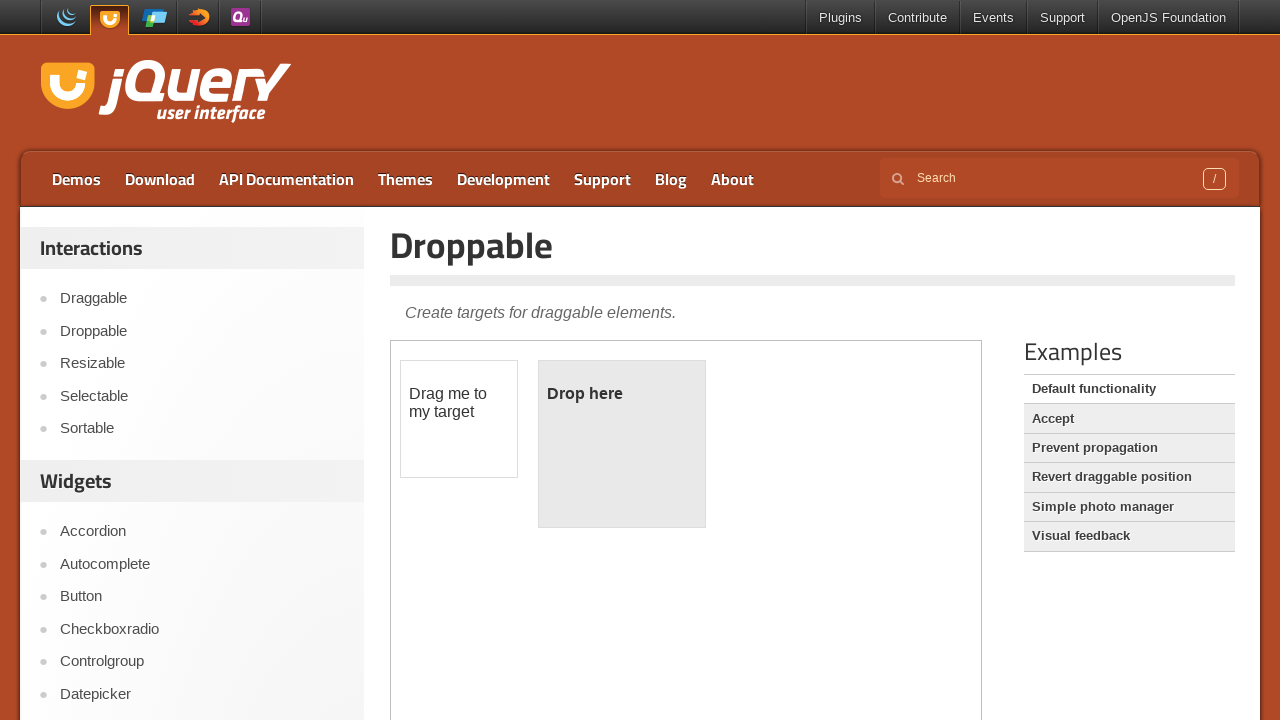

Dragged draggable element to droppable target in iframe at (622, 444)
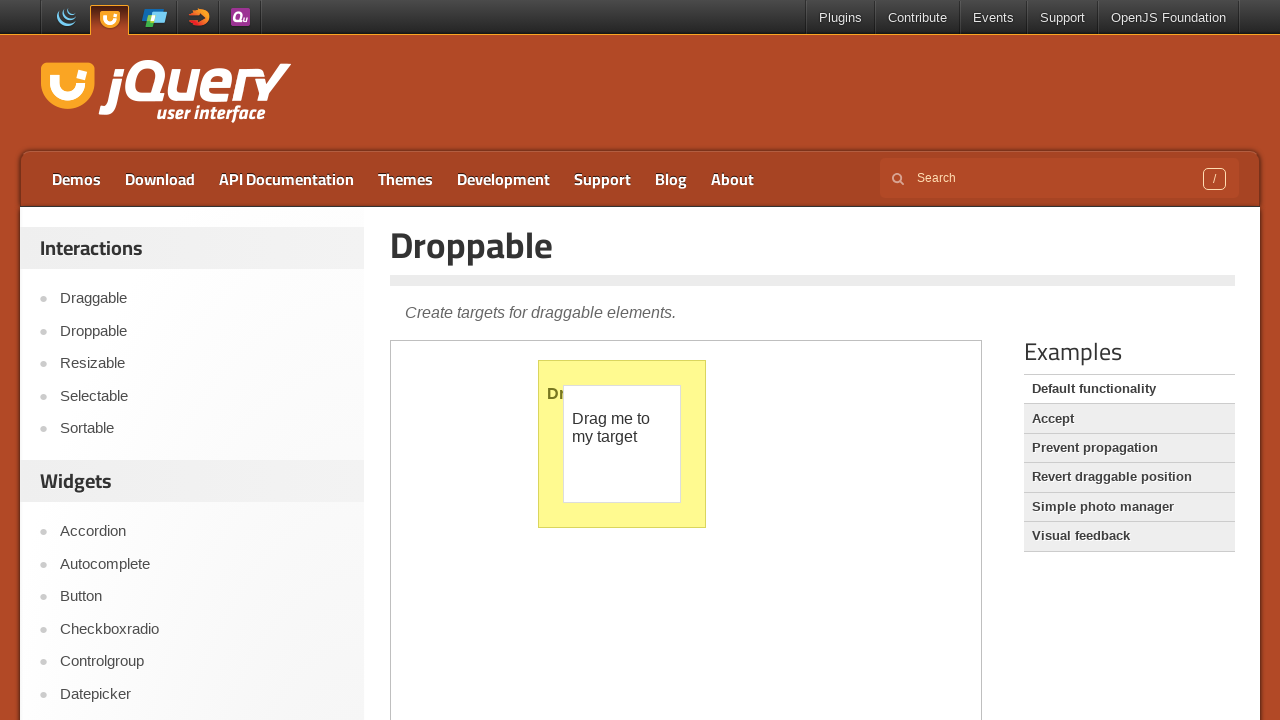

Waited 1000ms for drag and drop to complete
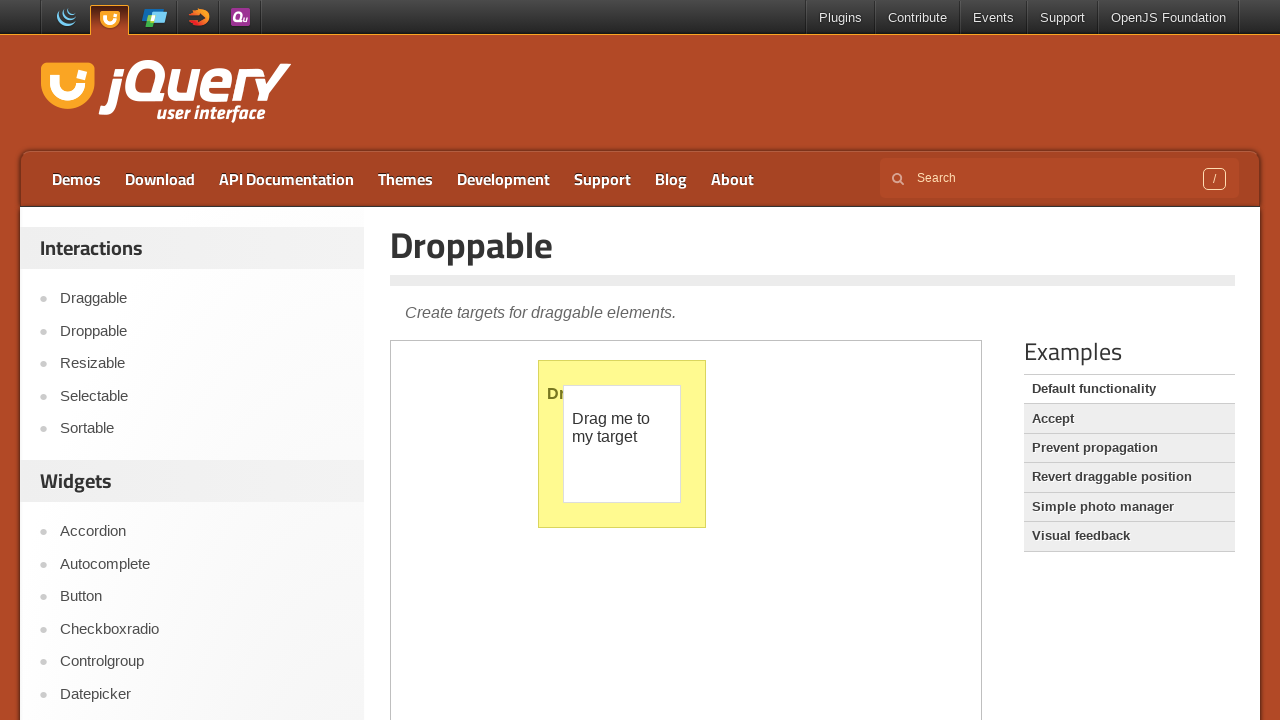

Located Examples heading in main content
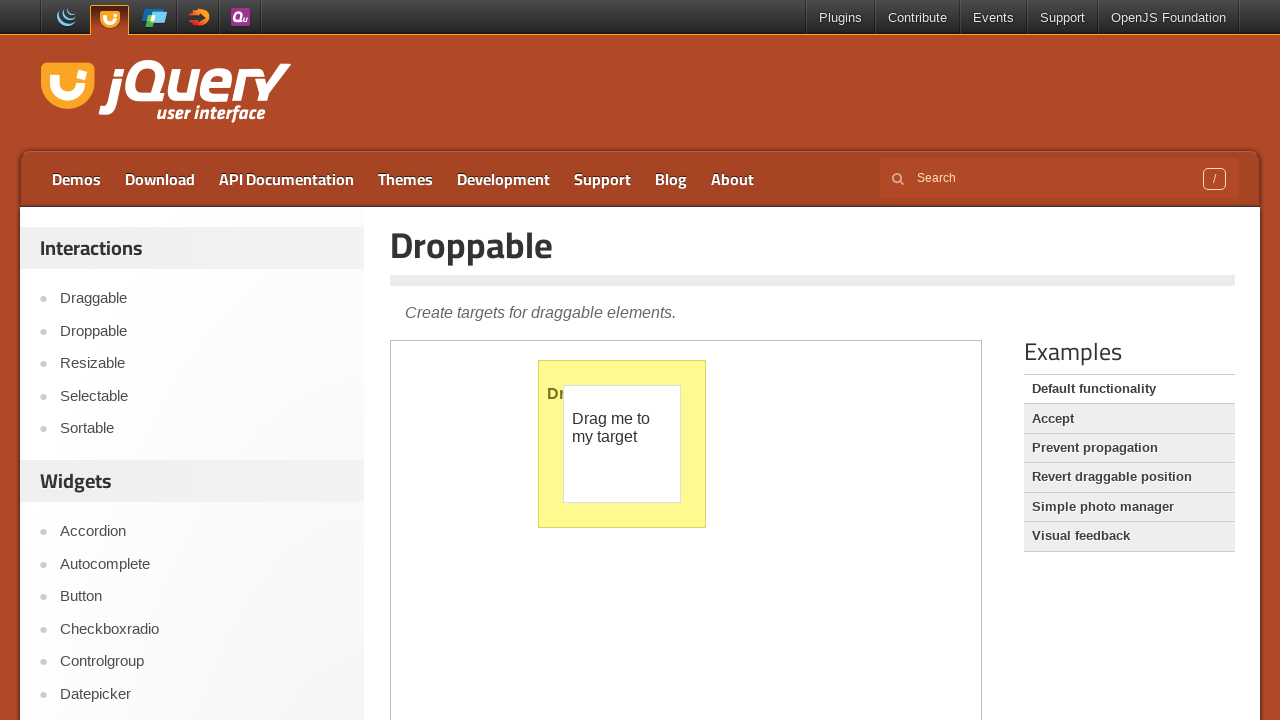

Double-clicked on Examples heading at (1129, 352) on xpath=//h2[contains(text(),'Examples')]
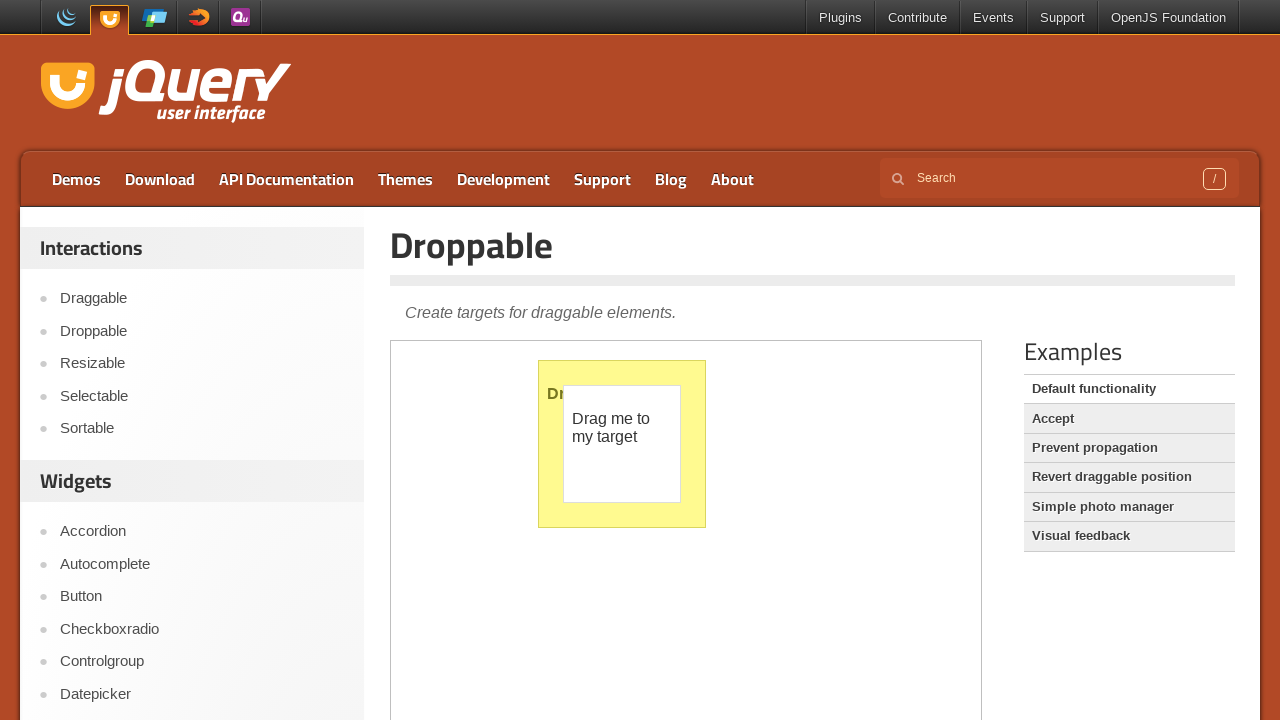

Right-clicked on Examples heading at (1129, 352) on xpath=//h2[contains(text(),'Examples')]
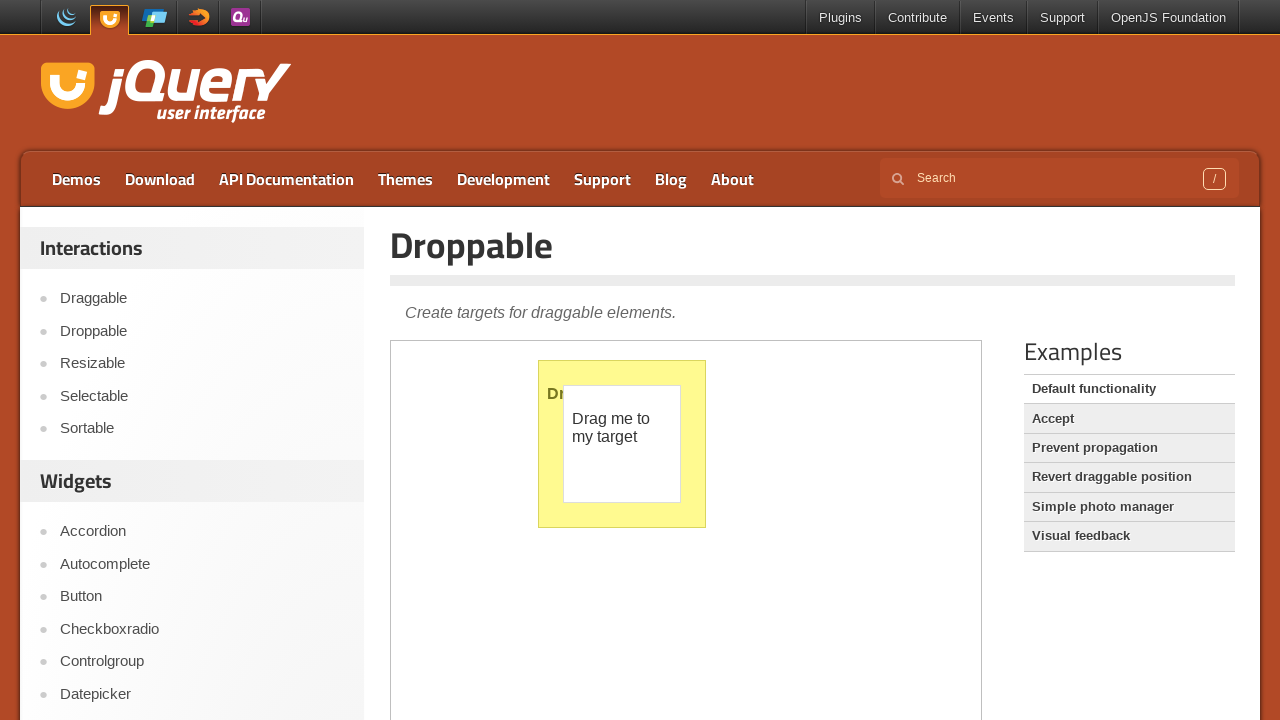

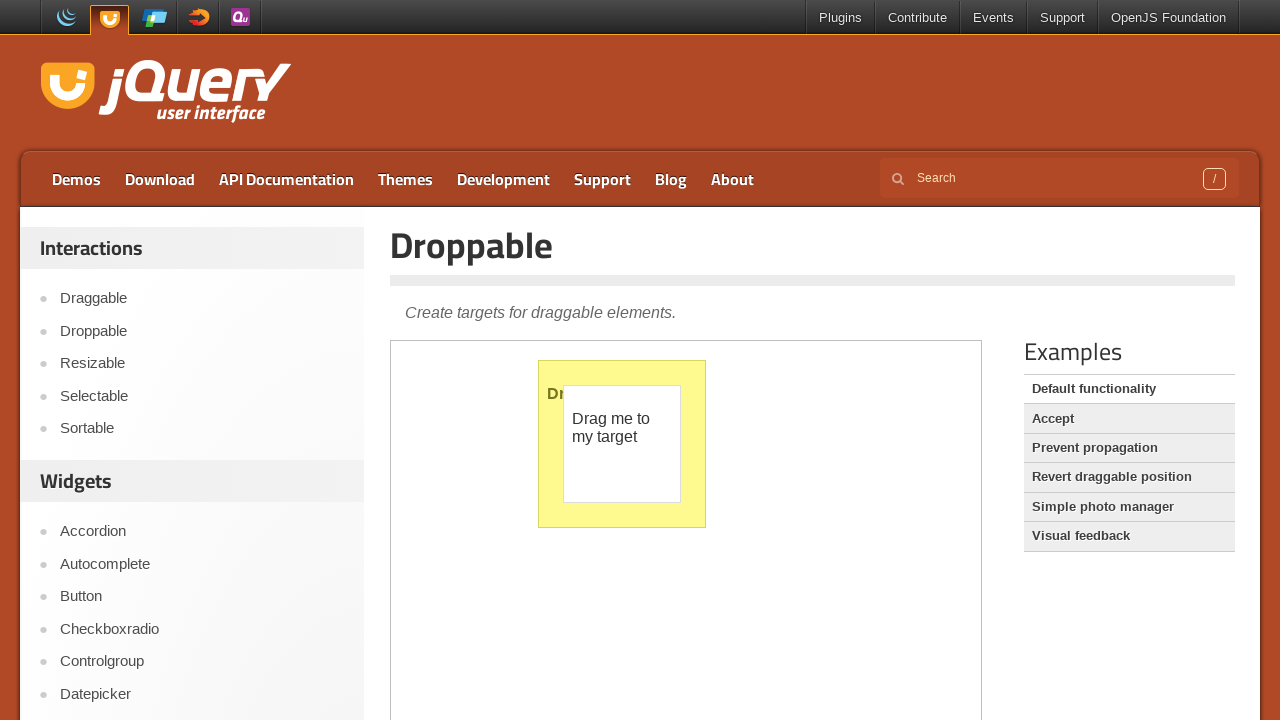